Tests navigation to a medical website and clicks on social media links to open them in new windows

Starting URL: https://medimention.com/

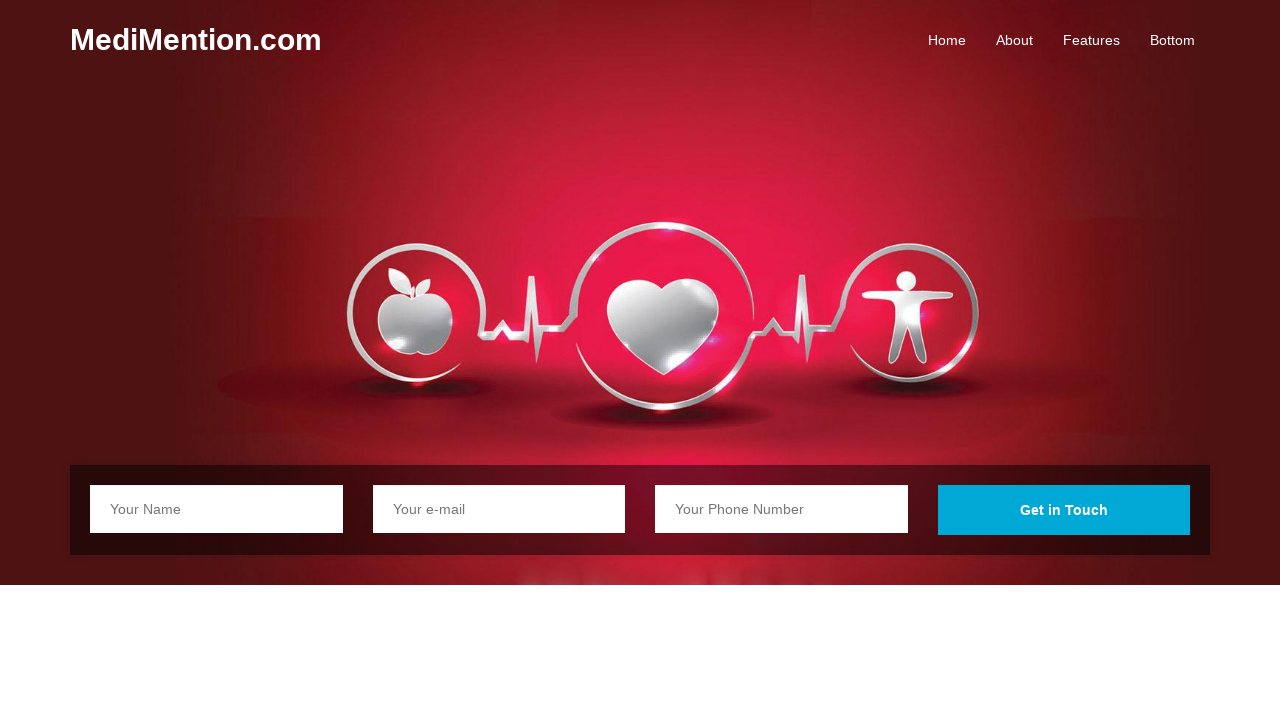

Retrieved page title for verification
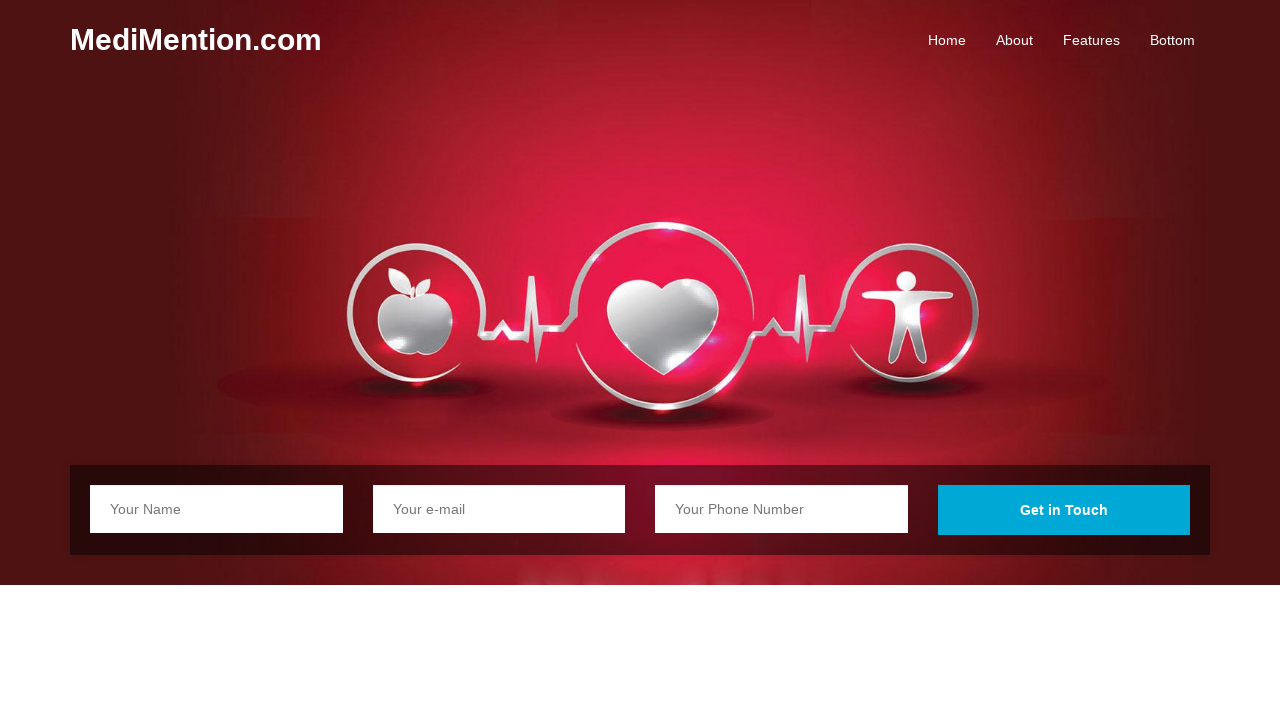

Retrieved current URL for verification
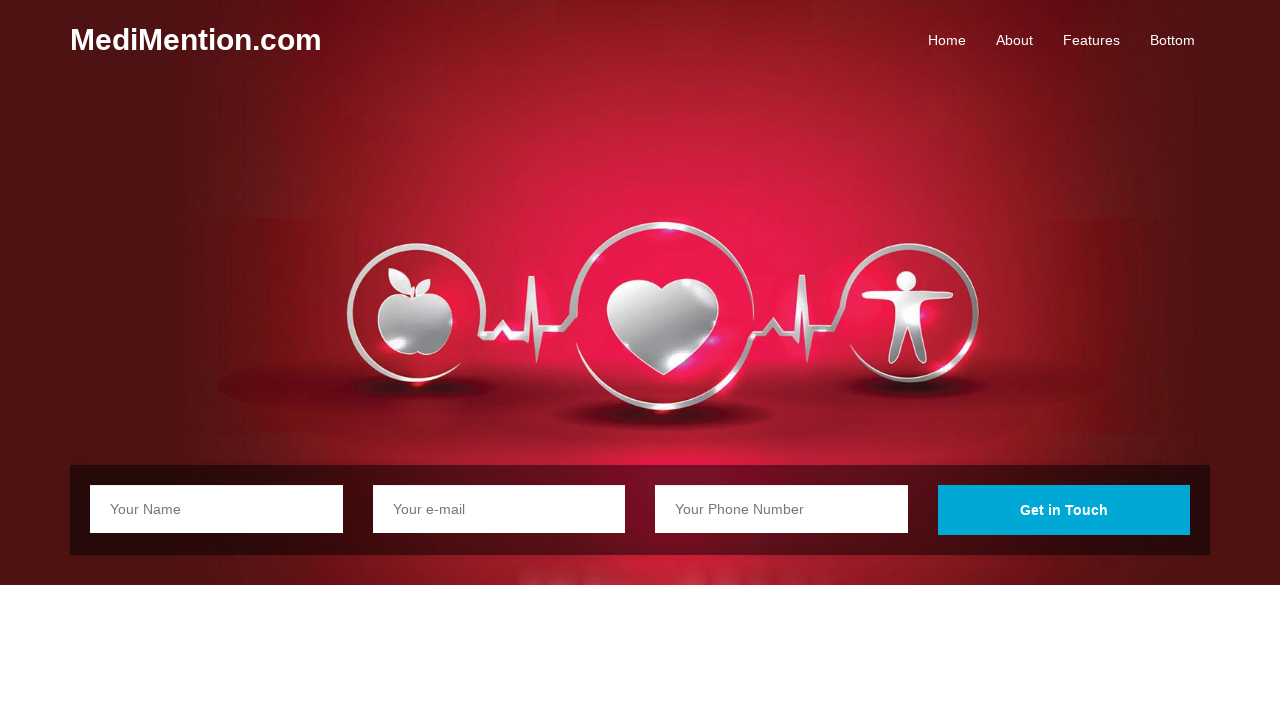

Clicked on Facebook social media link at (380, 360) on li.facebook
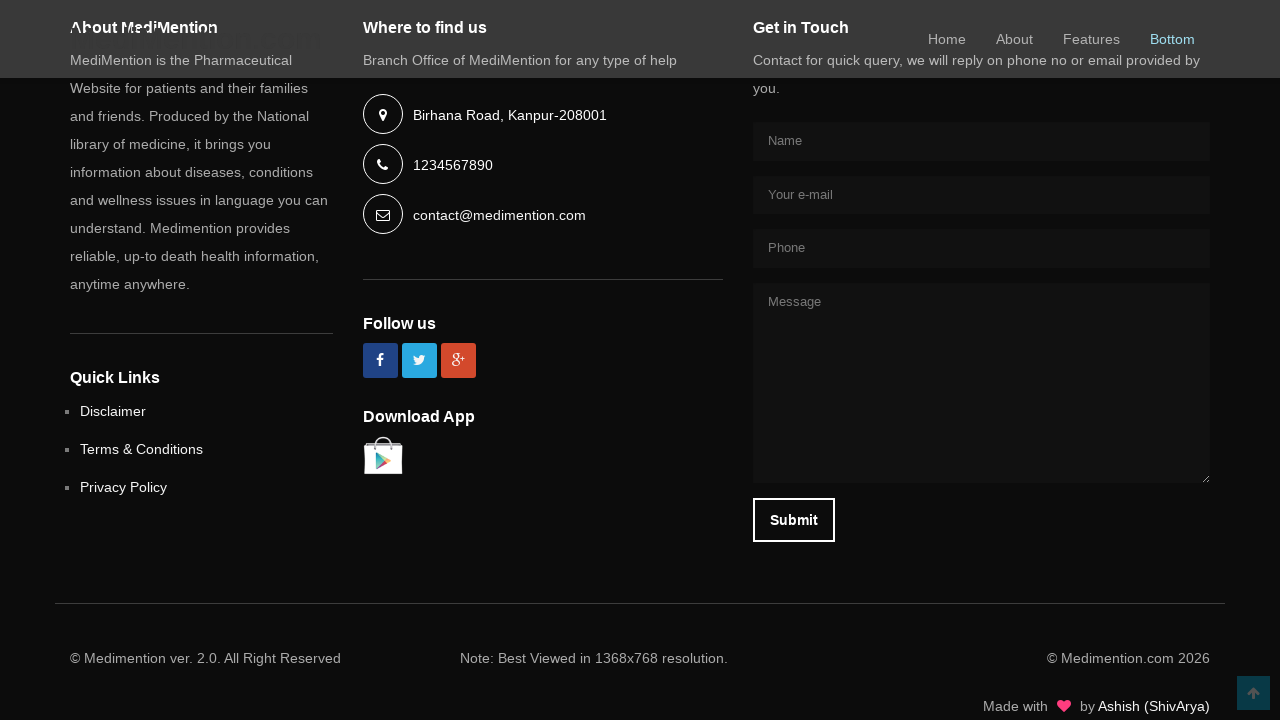

Clicked on Twitter social media link at (419, 360) on li.twitter
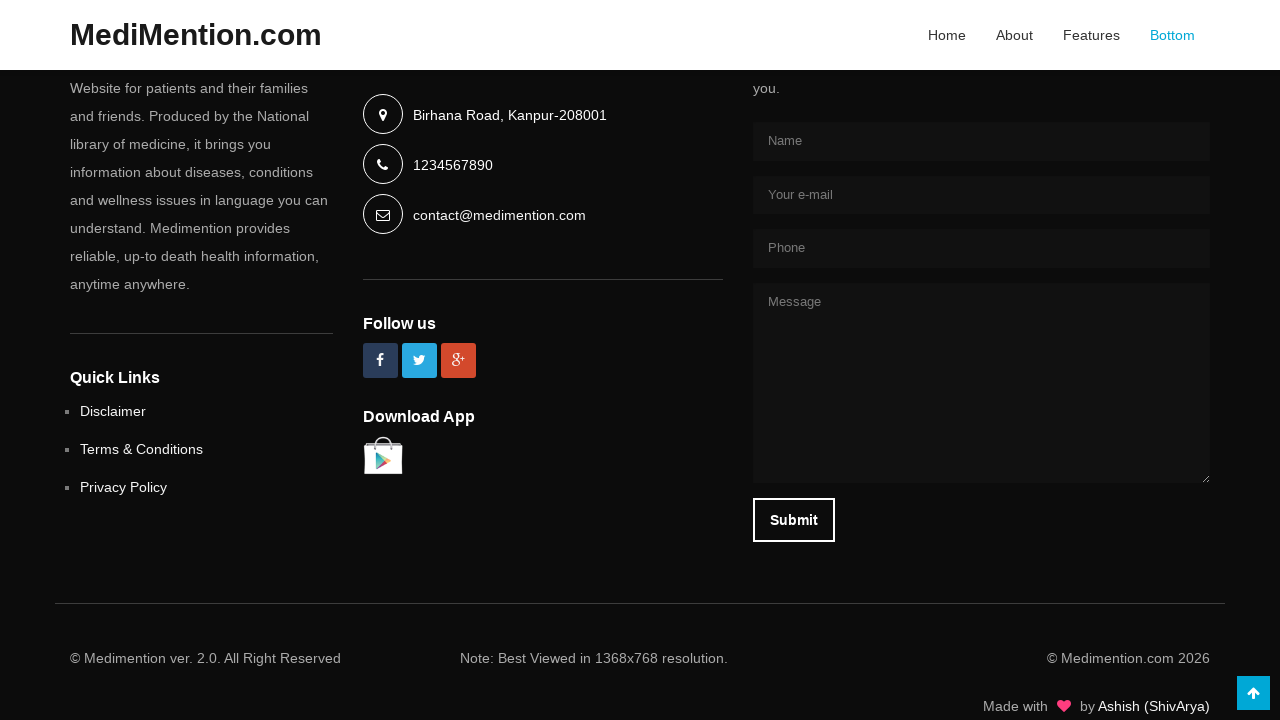

Clicked on Google+ social media link at (458, 360) on li.google-plus
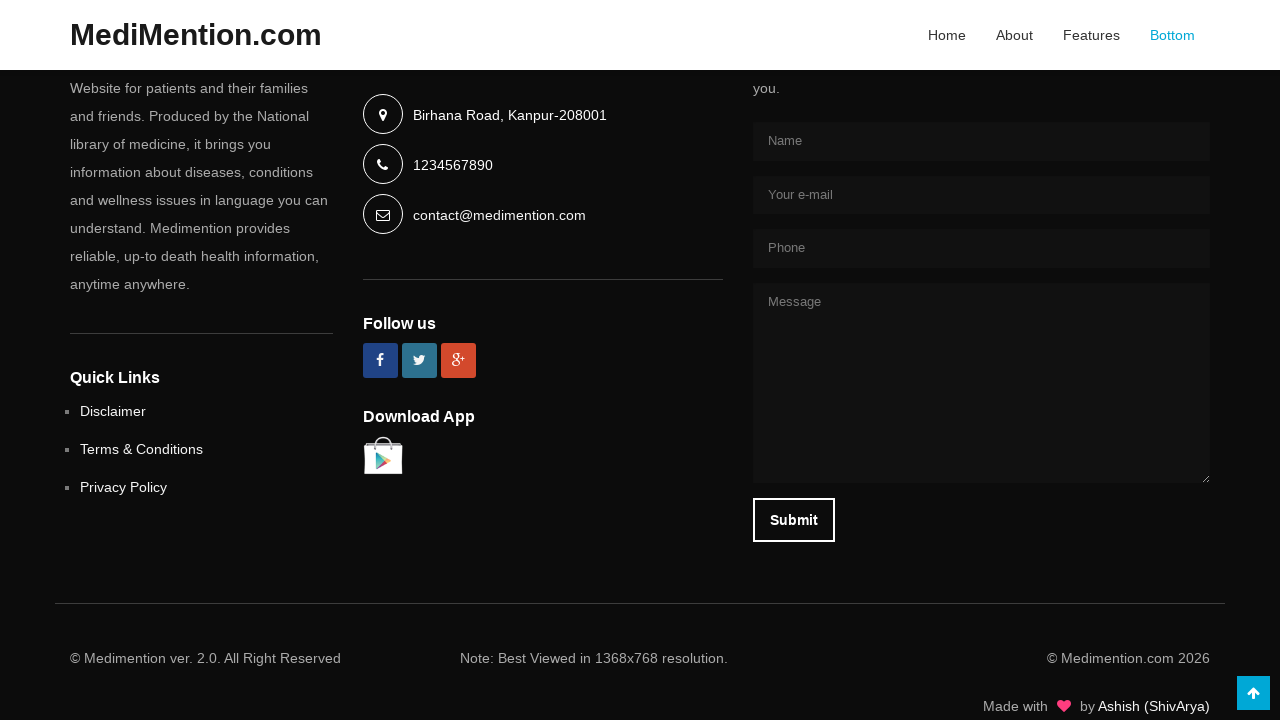

Retrieved all open page contexts from browser
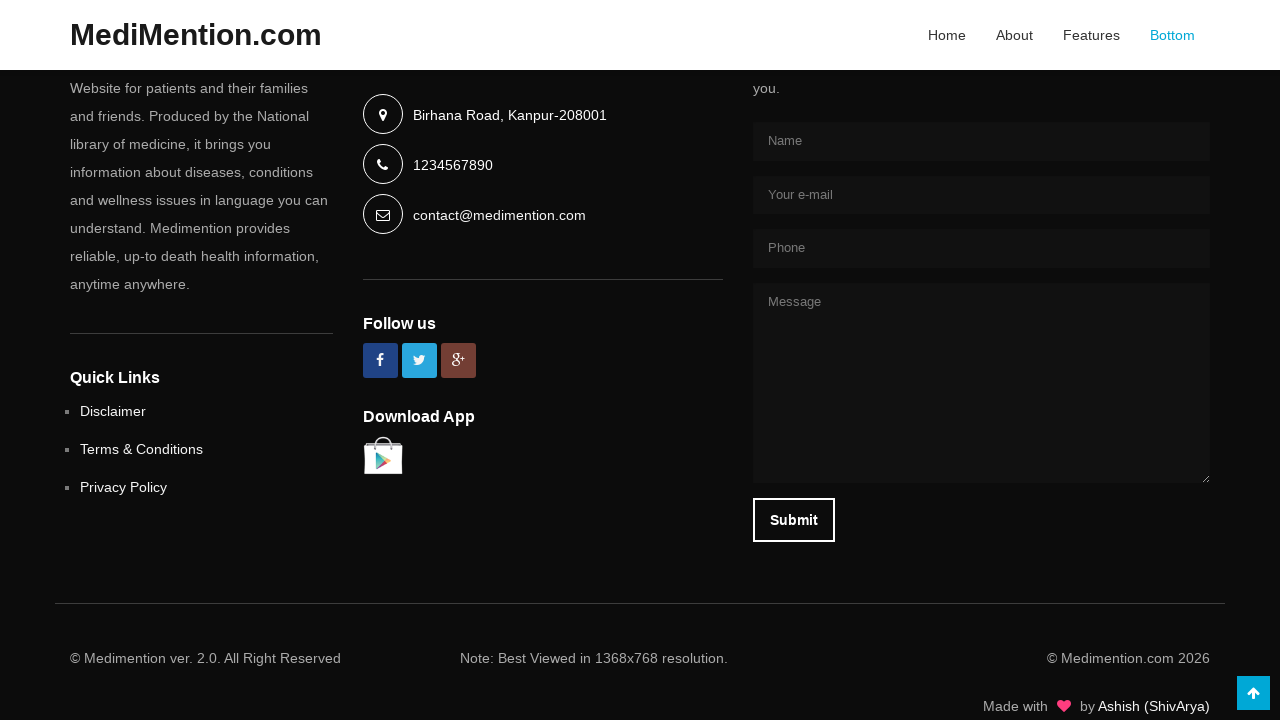

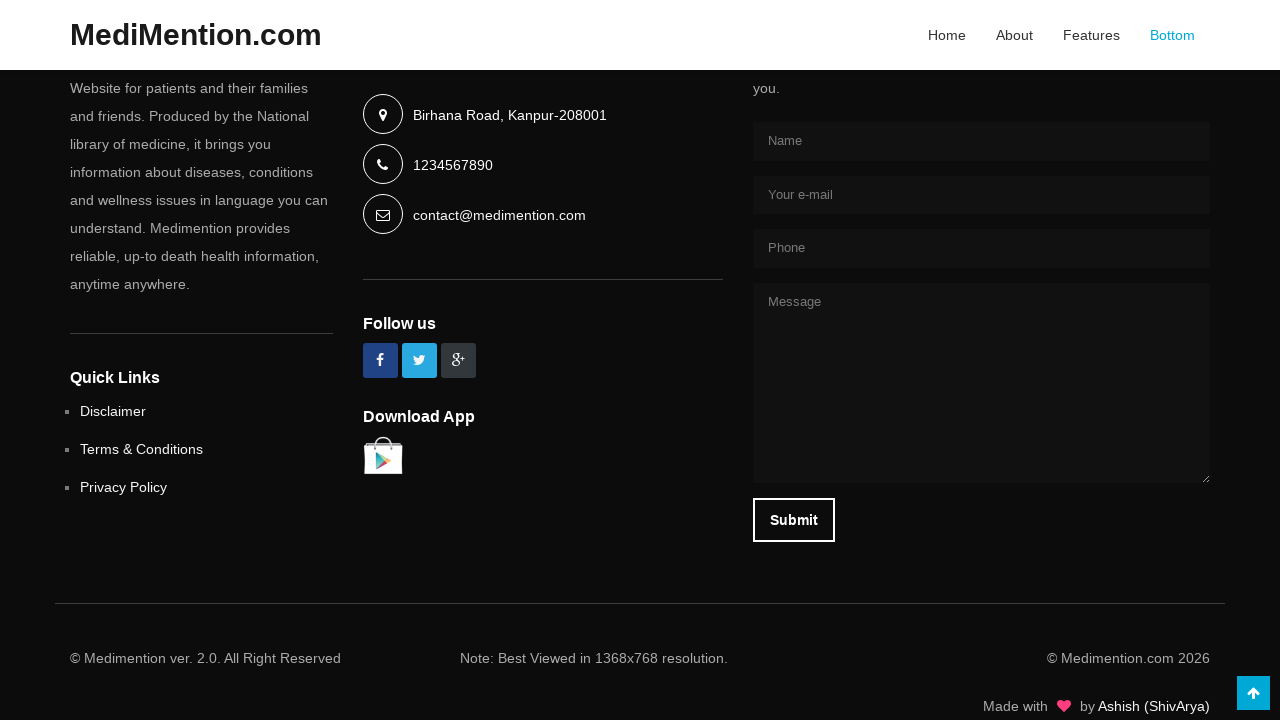